Tests navigation to the login page by clicking on the login link from the homepage

Starting URL: https://the-internet.herokuapp.com/

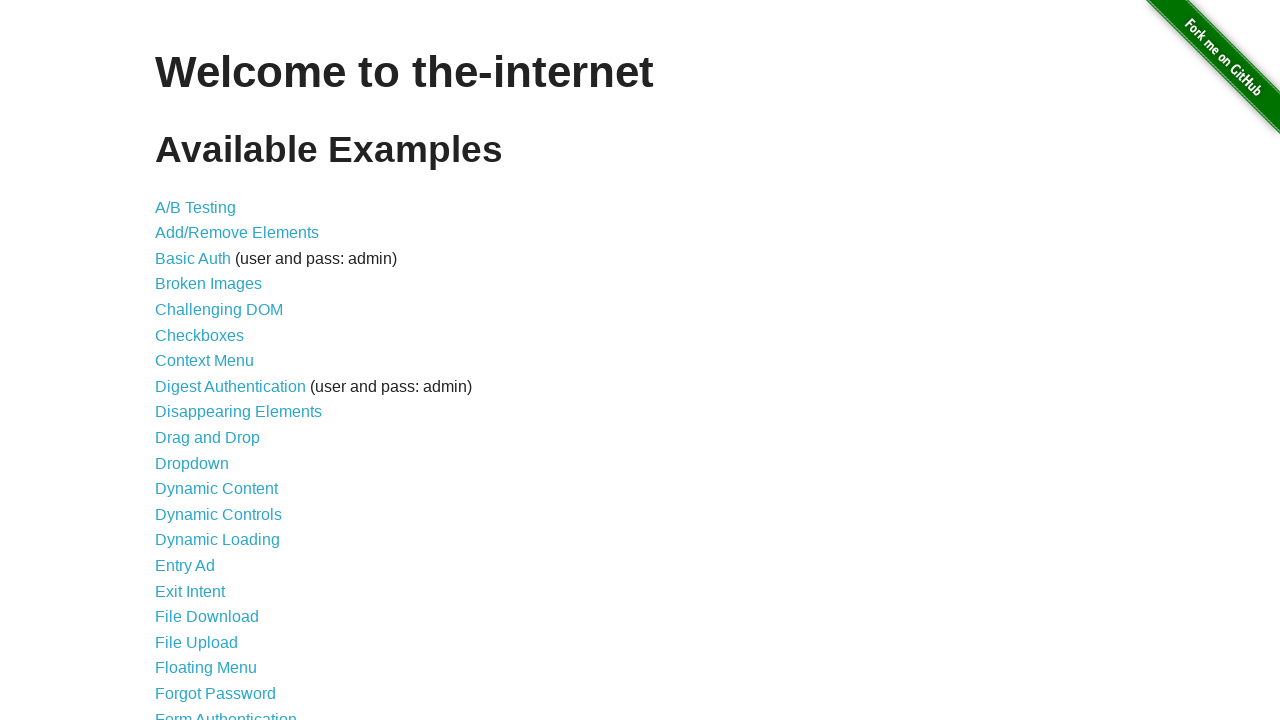

Navigated to the homepage at https://the-internet.herokuapp.com/
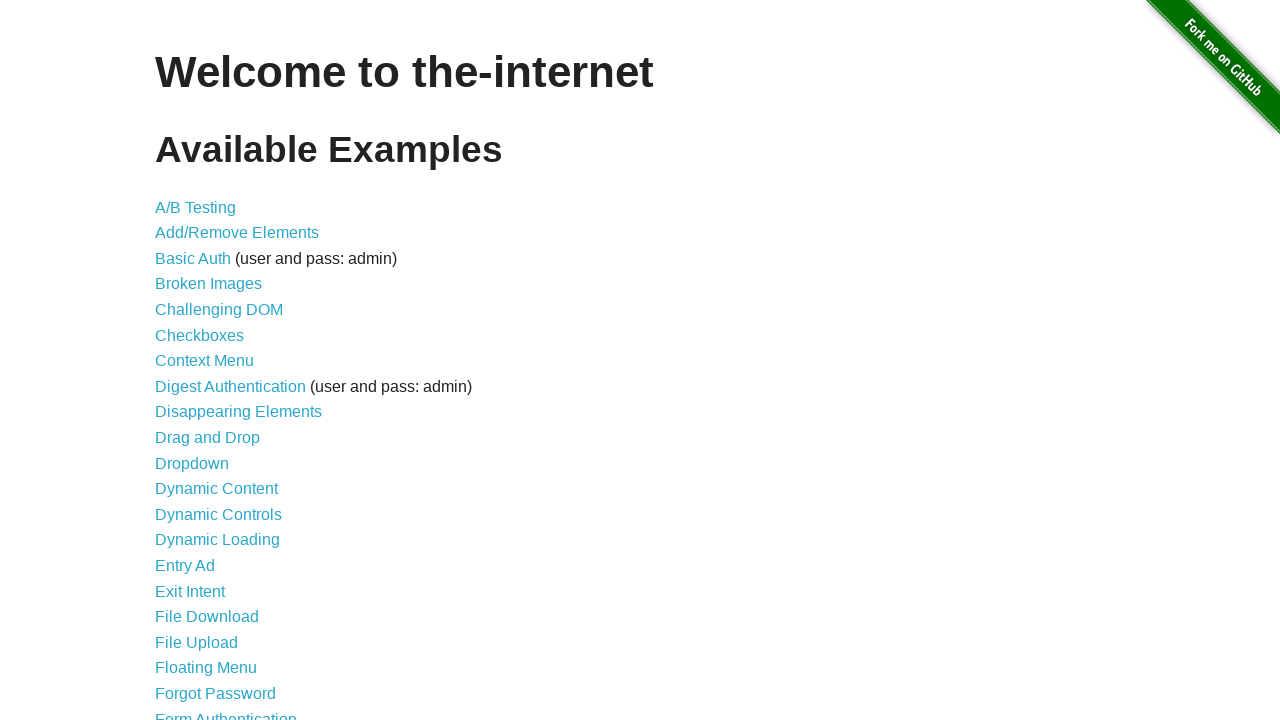

Clicked on the login link from the homepage at (226, 712) on a[href^='/login']
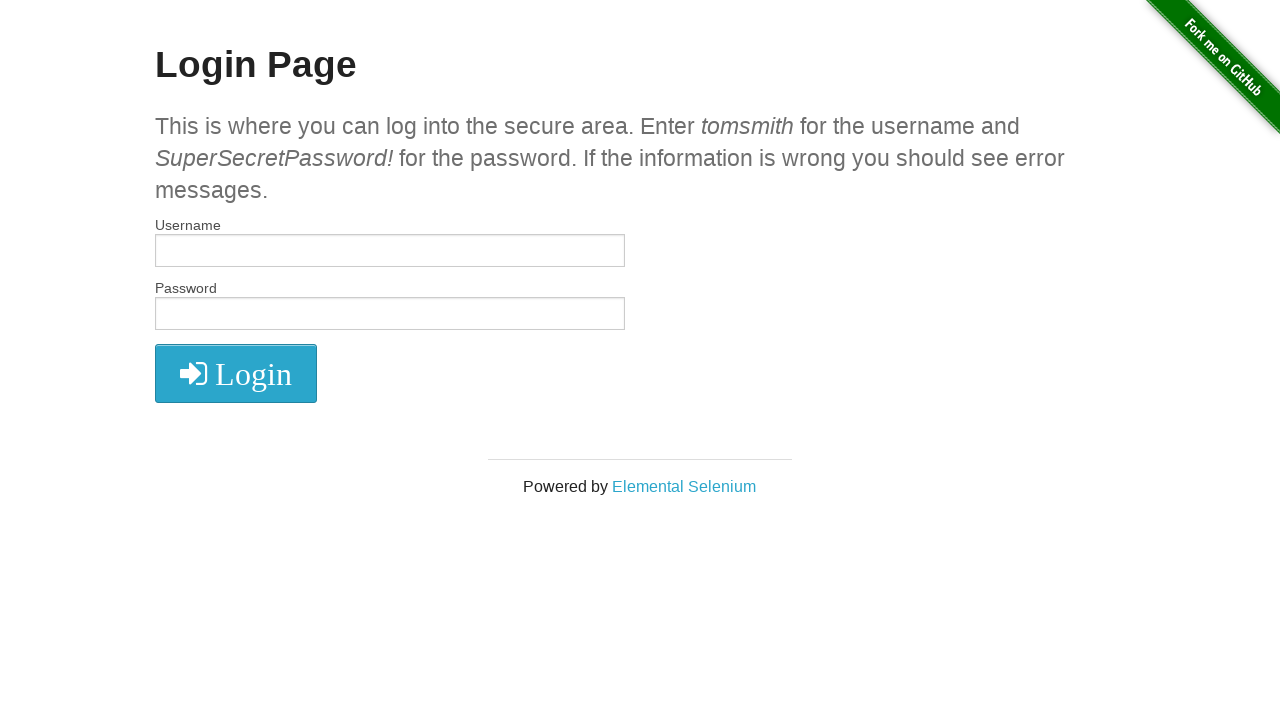

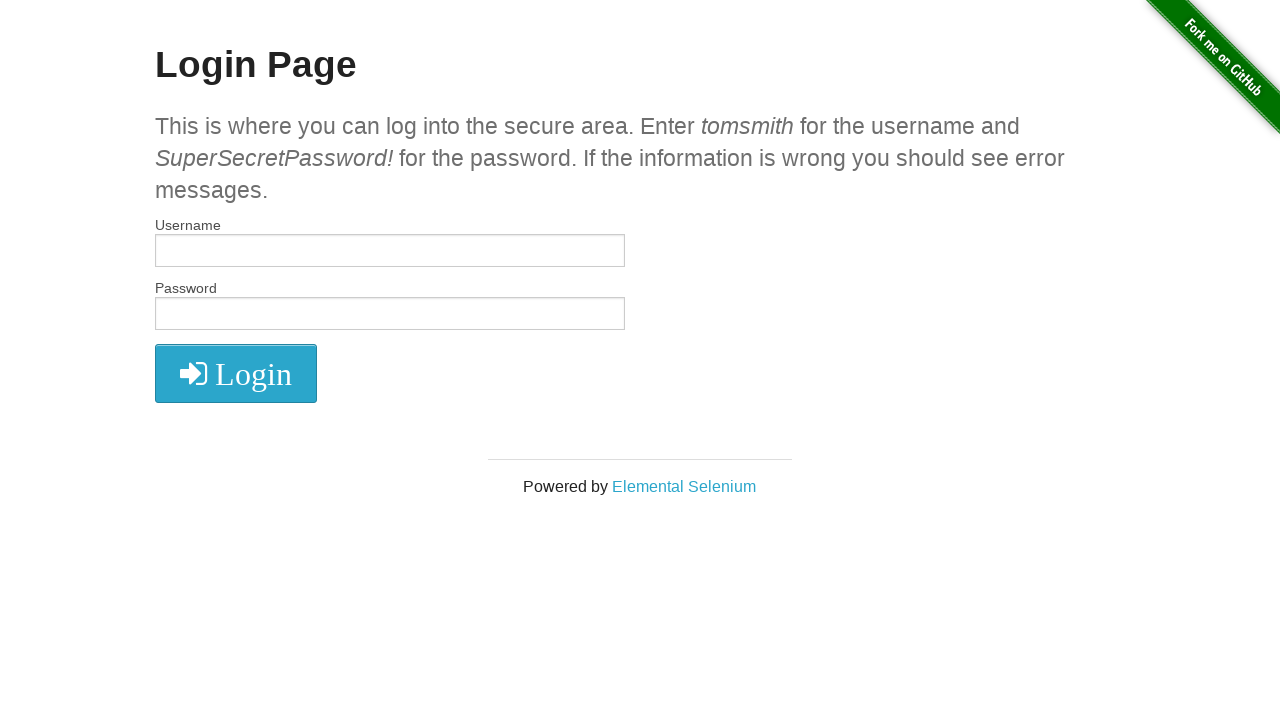